Tests that clicking the create task button opens the task form

Starting URL: https://edu-task-horias-projects-dc29575b.vercel.app/tasks

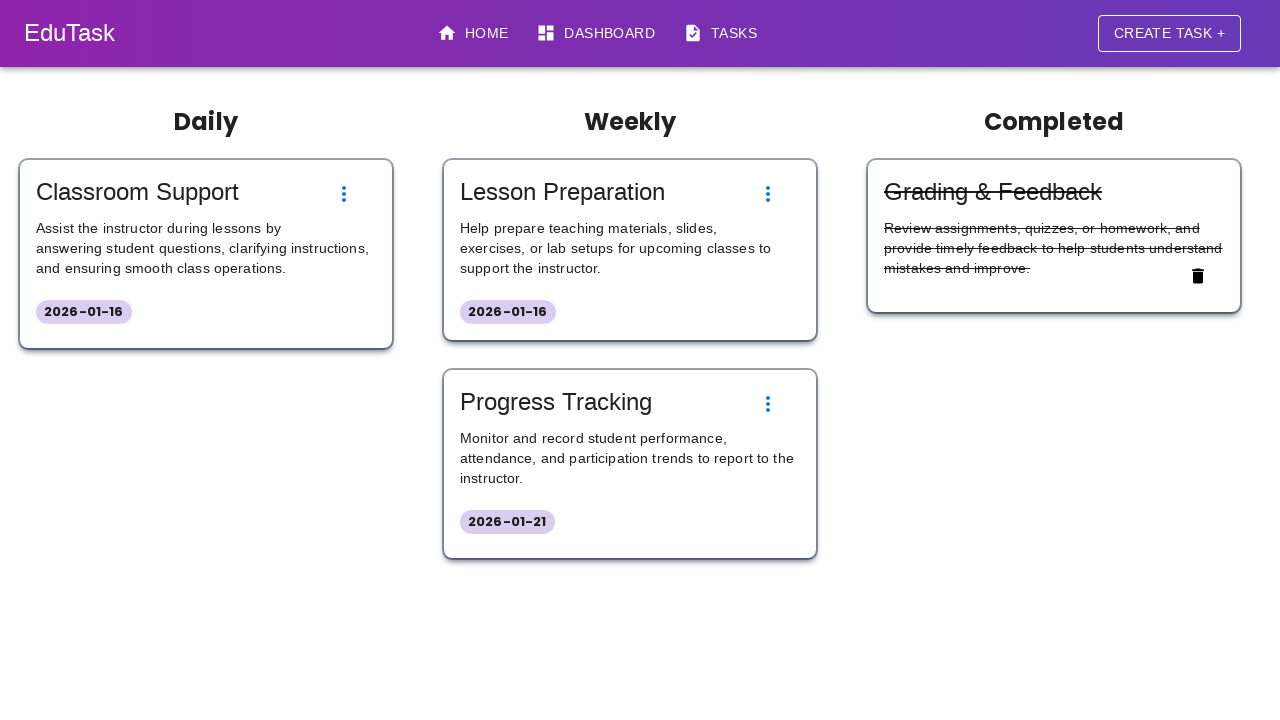

Clicked create task button at (1169, 33) on [data-testid="create-task-button"]
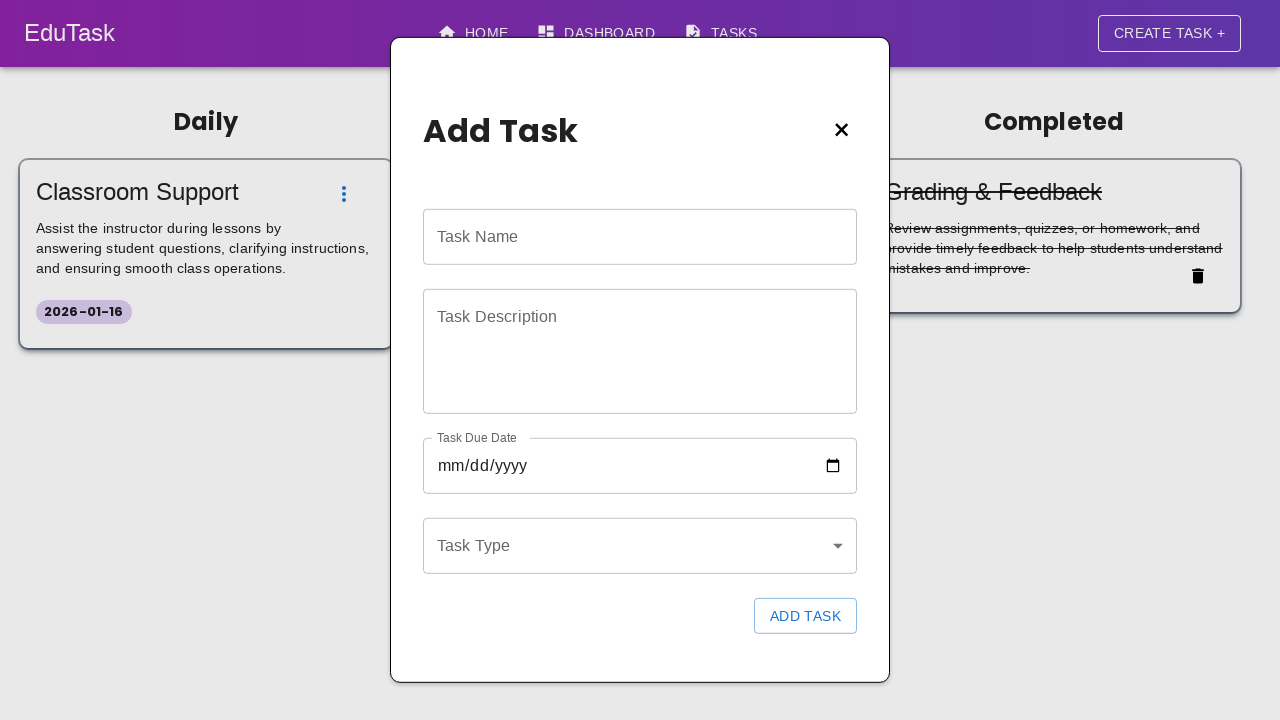

Task form opened and became visible
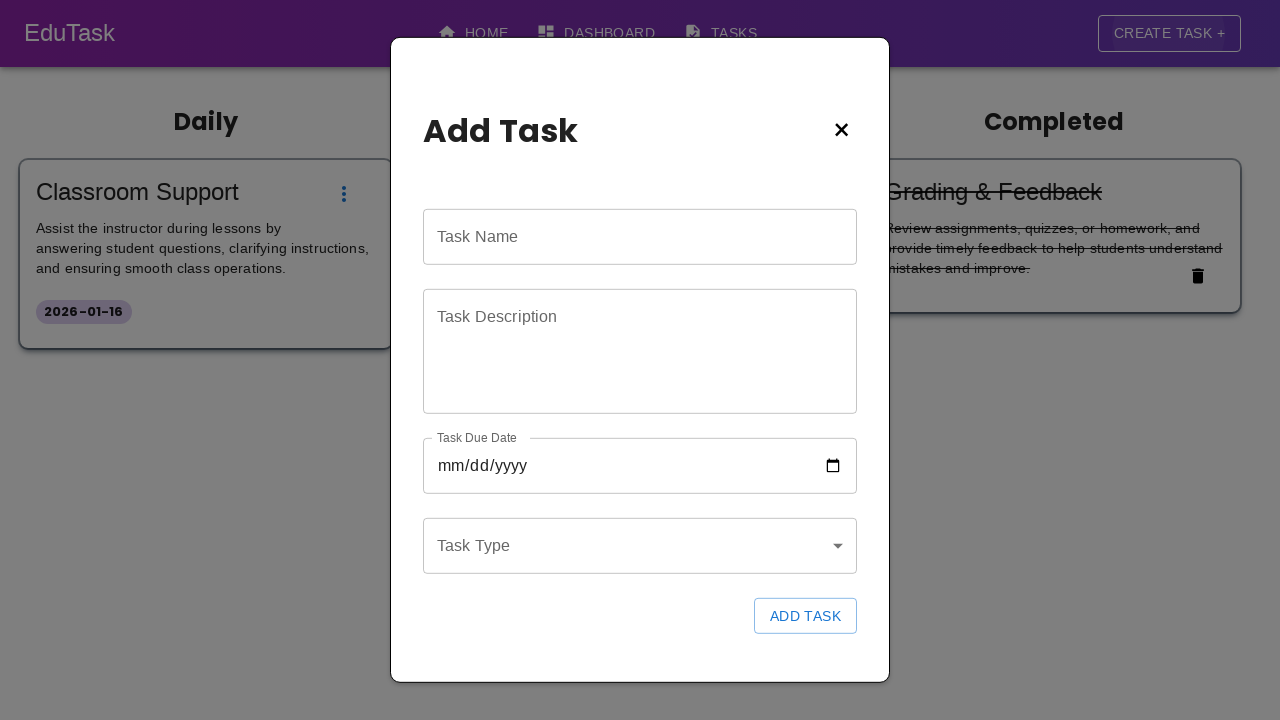

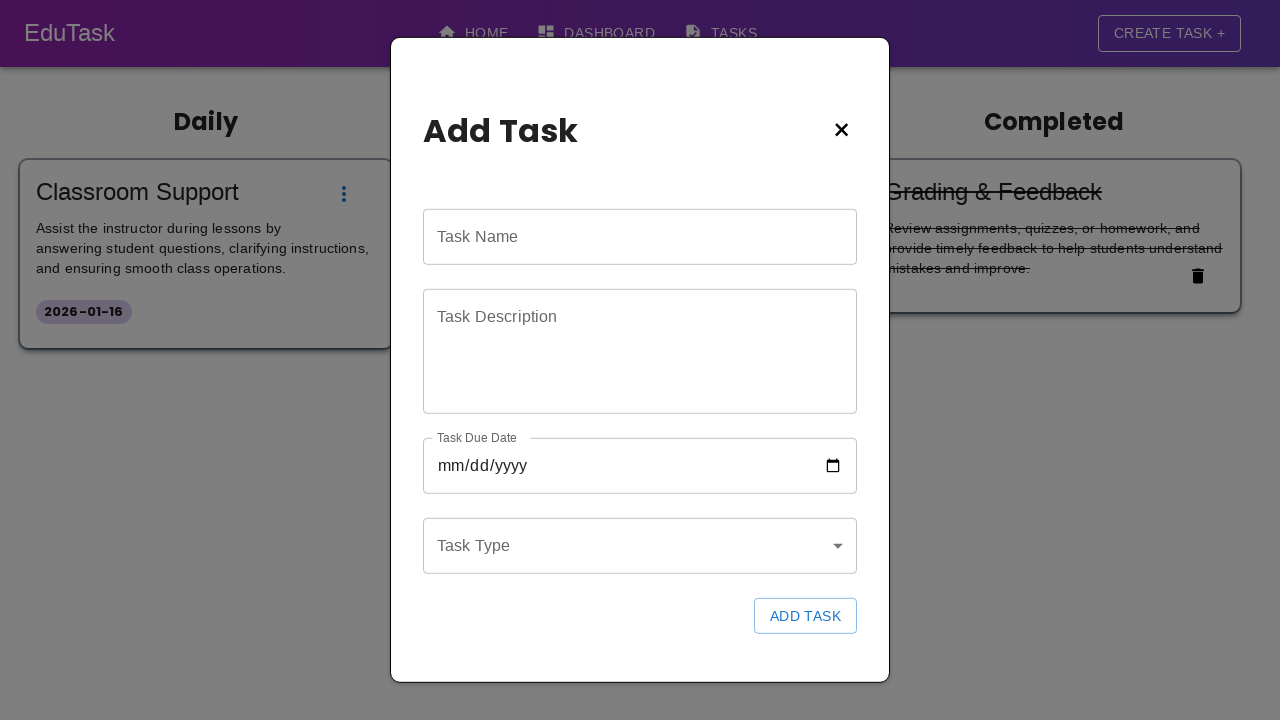